Tests checkbox functionality on a dynamic controls demo page by clicking a checkbox and verifying its state changes

Starting URL: https://training-support.net/webelements/dynamic-controls

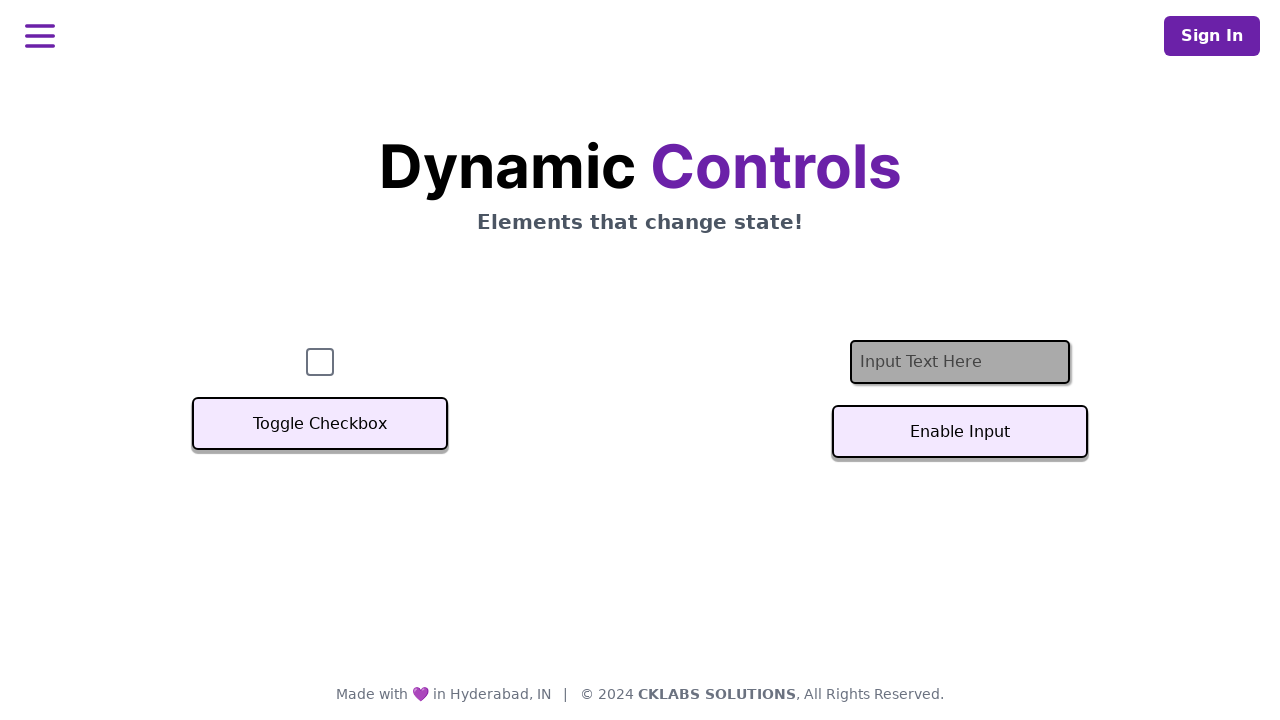

Waited for checkbox element to be present
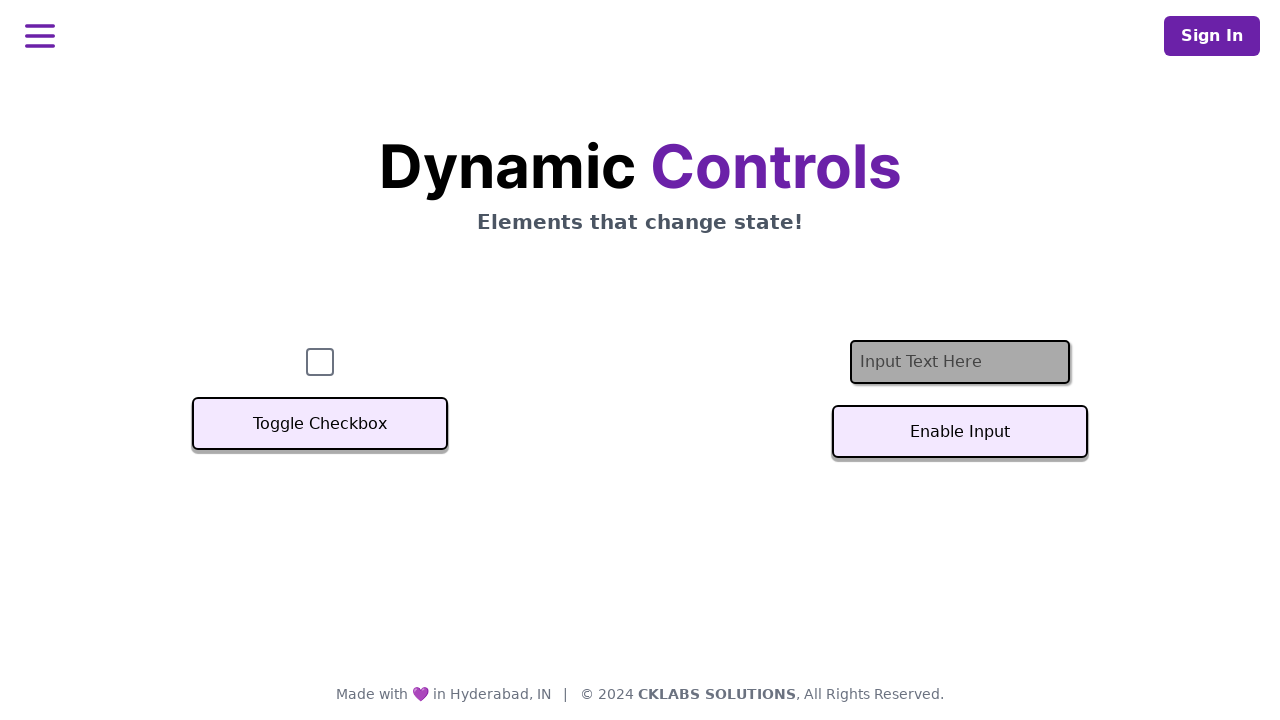

Located checkbox element
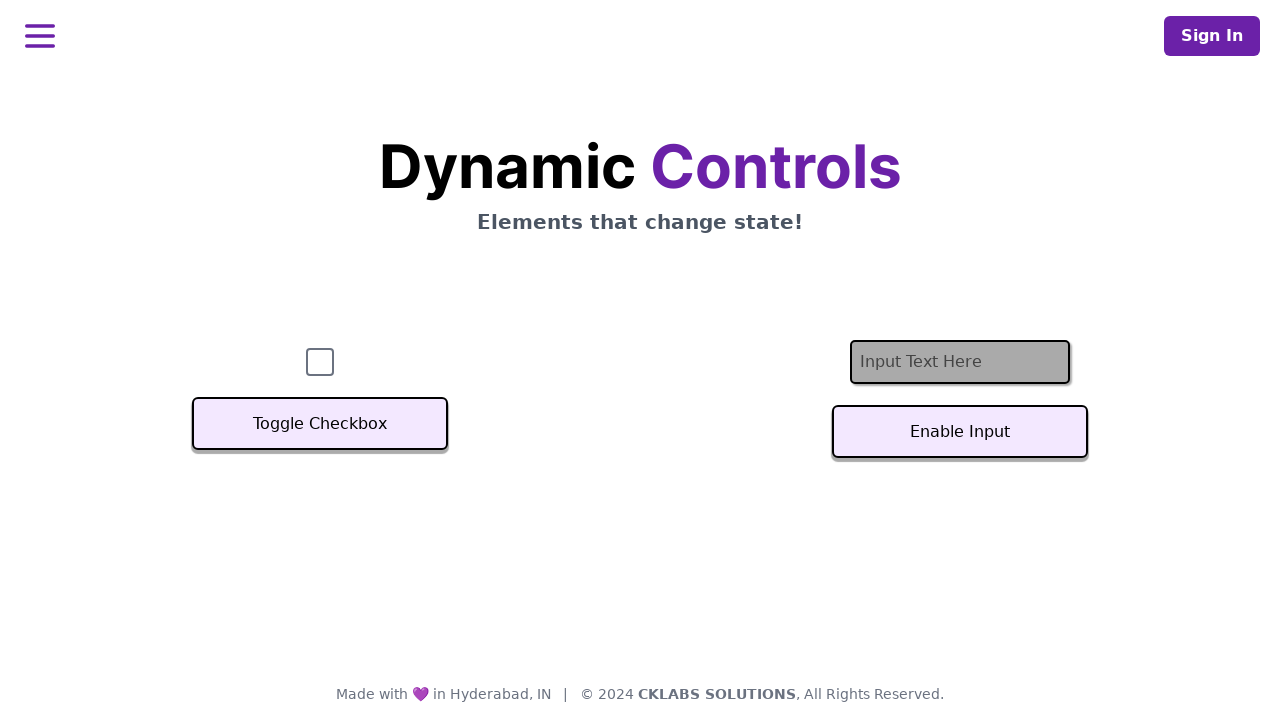

Clicked checkbox to toggle its state at (320, 362) on #checkbox
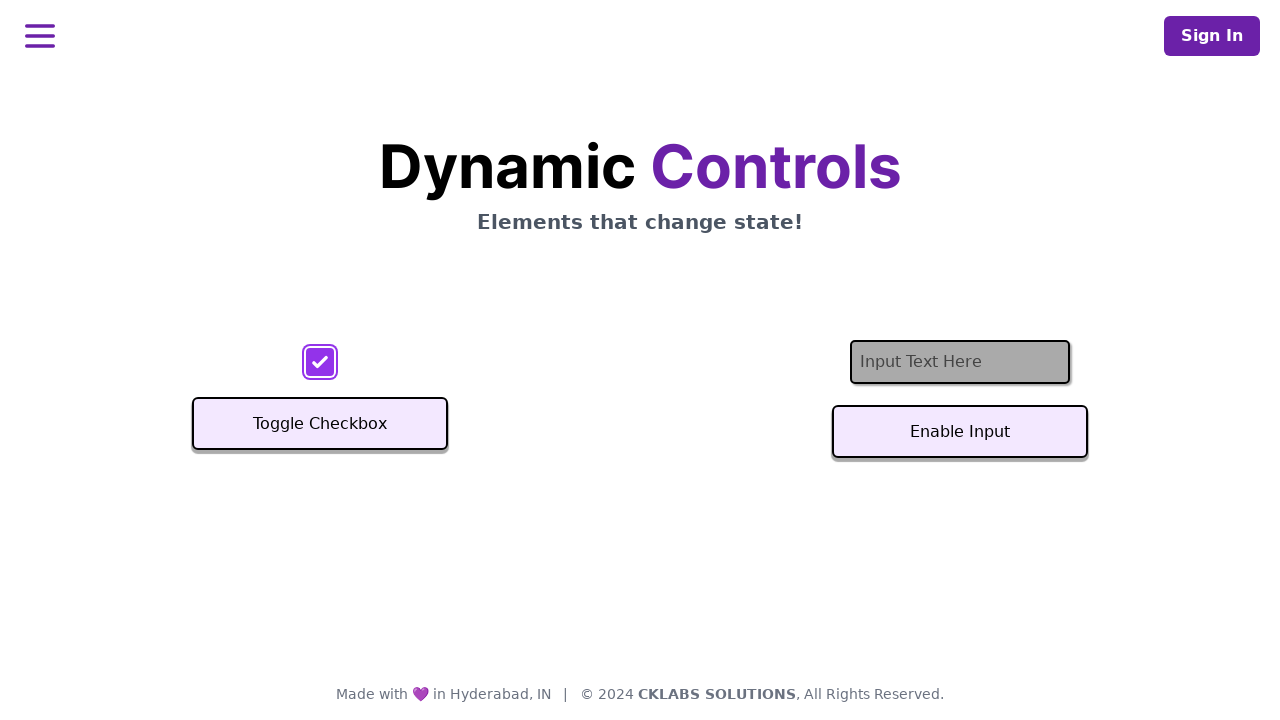

Verified checkbox is now in checked state
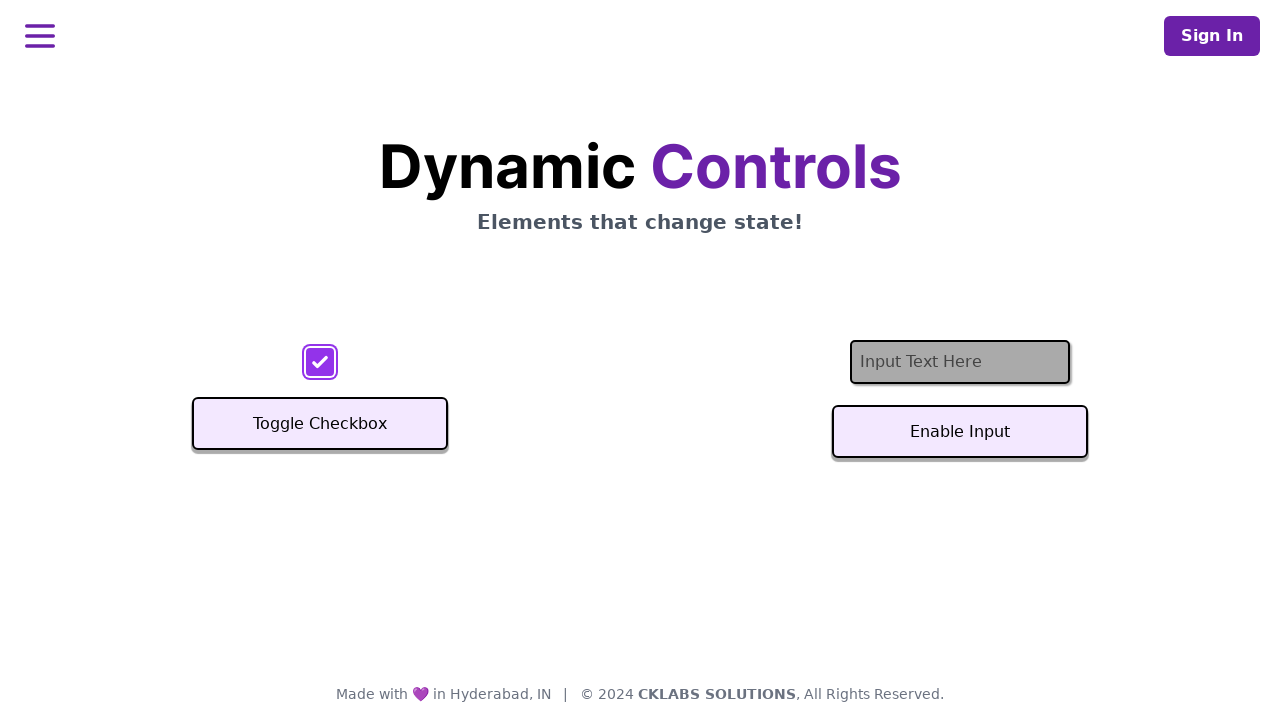

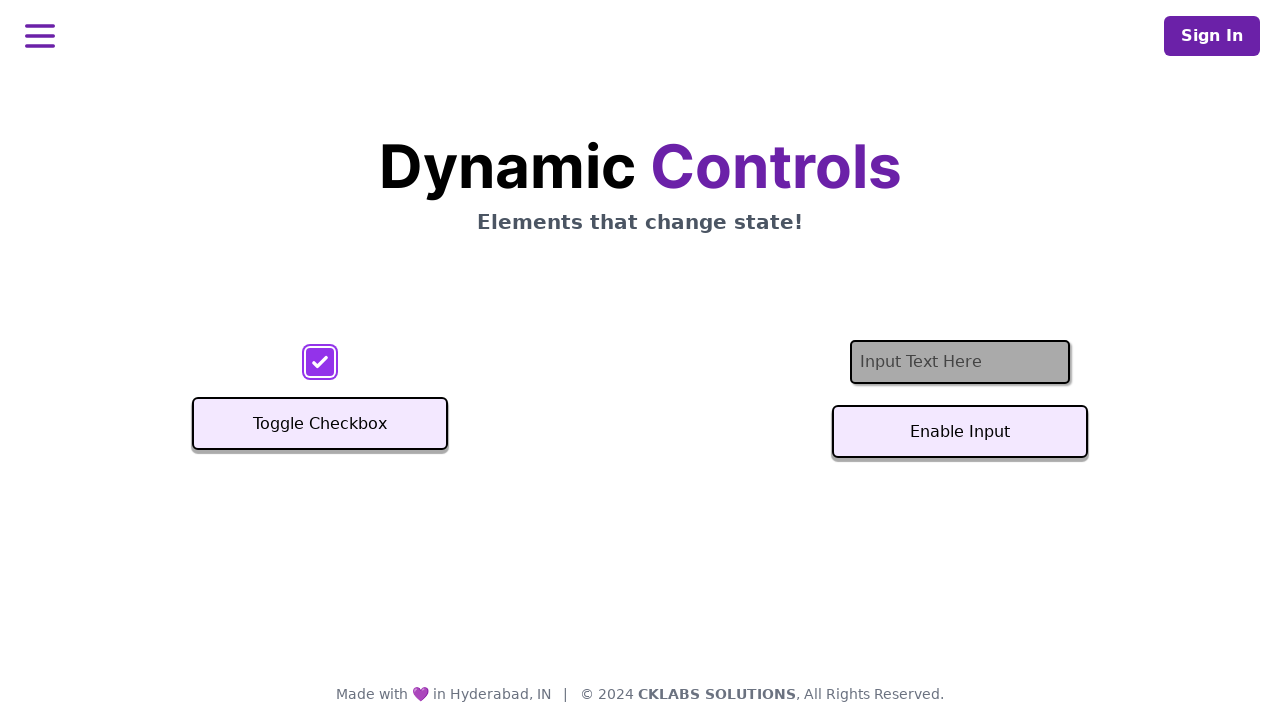